Tests dropdown selection by selecting an option from a dropdown menu

Starting URL: http://the-internet.herokuapp.com/dropdown

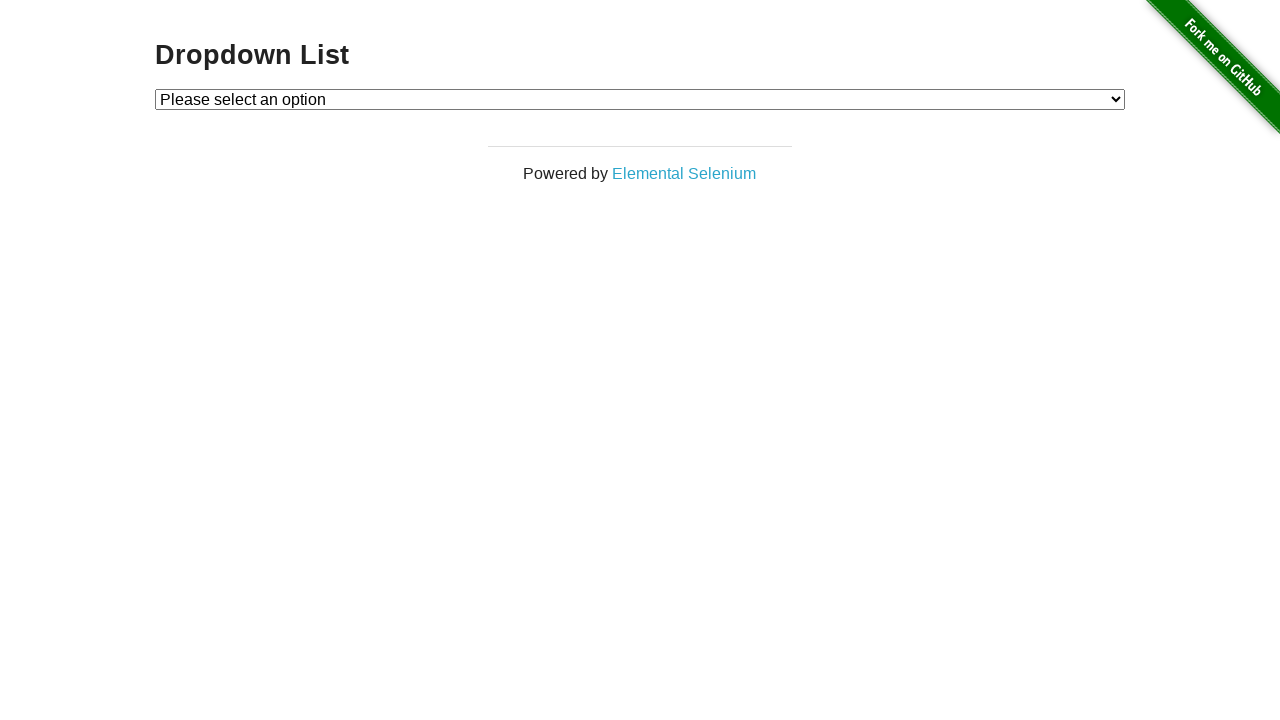

Navigated to dropdown test page
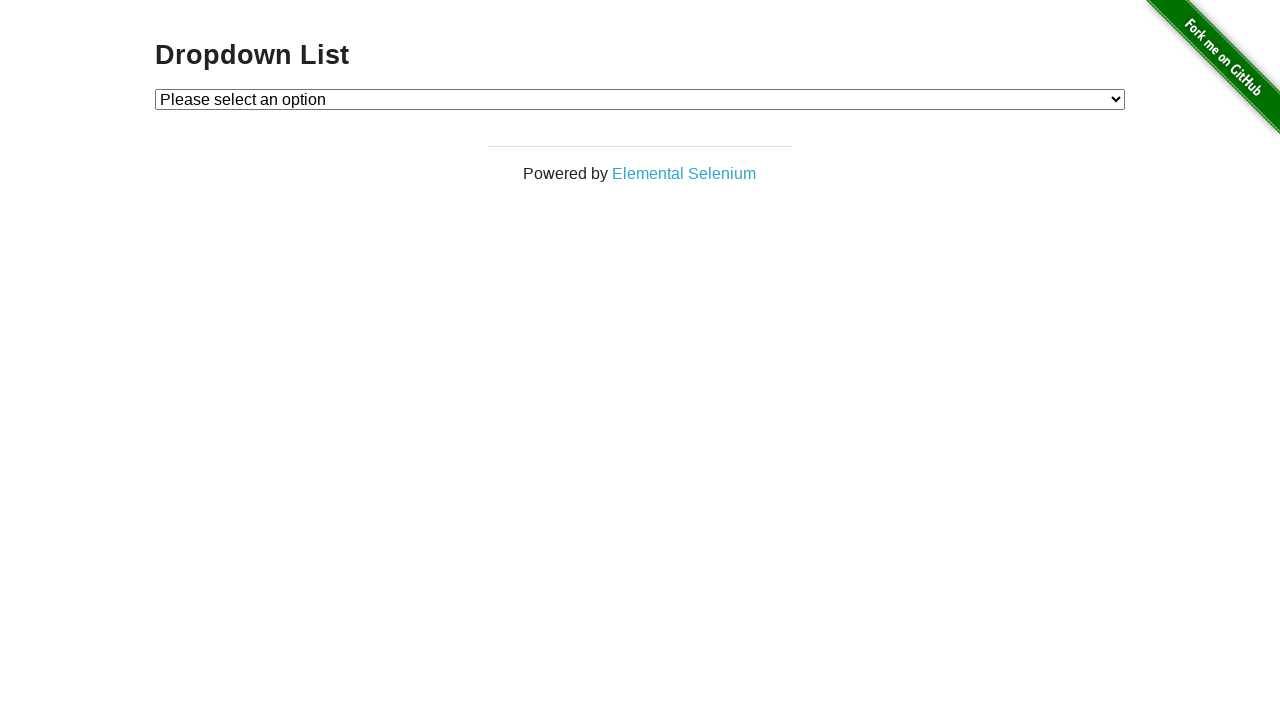

Selected 'Option 2' from the dropdown menu on #dropdown
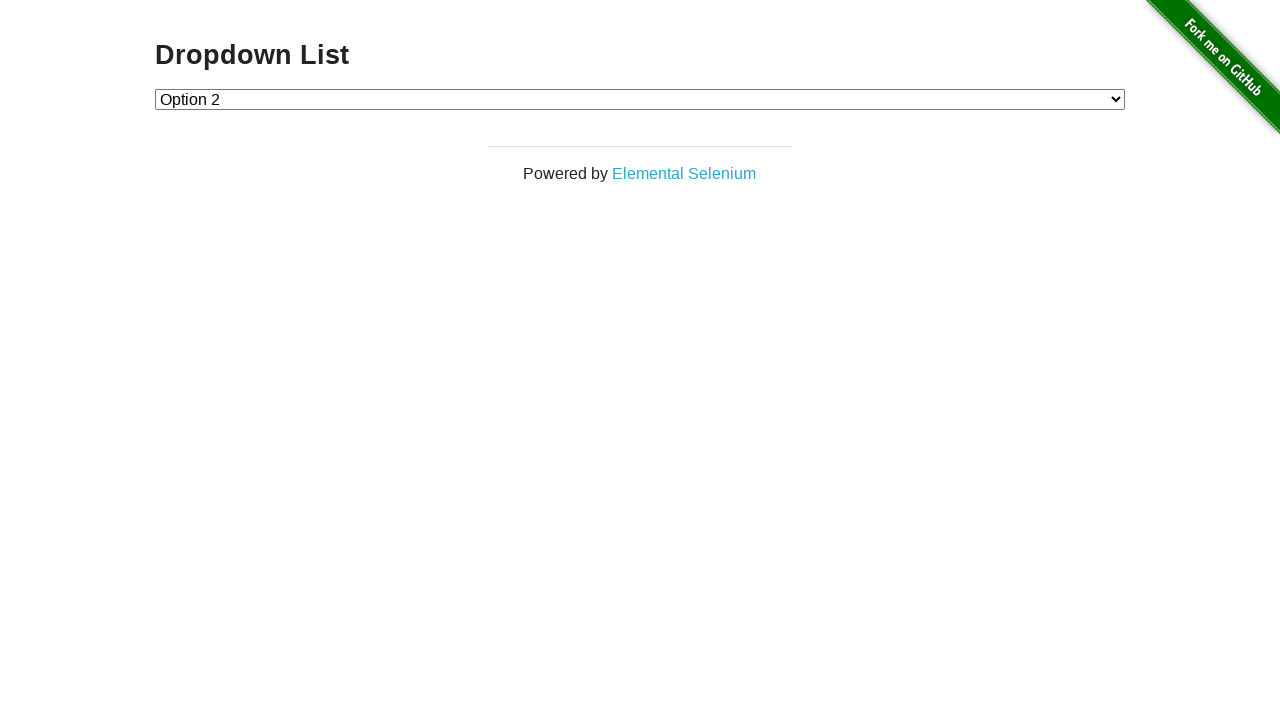

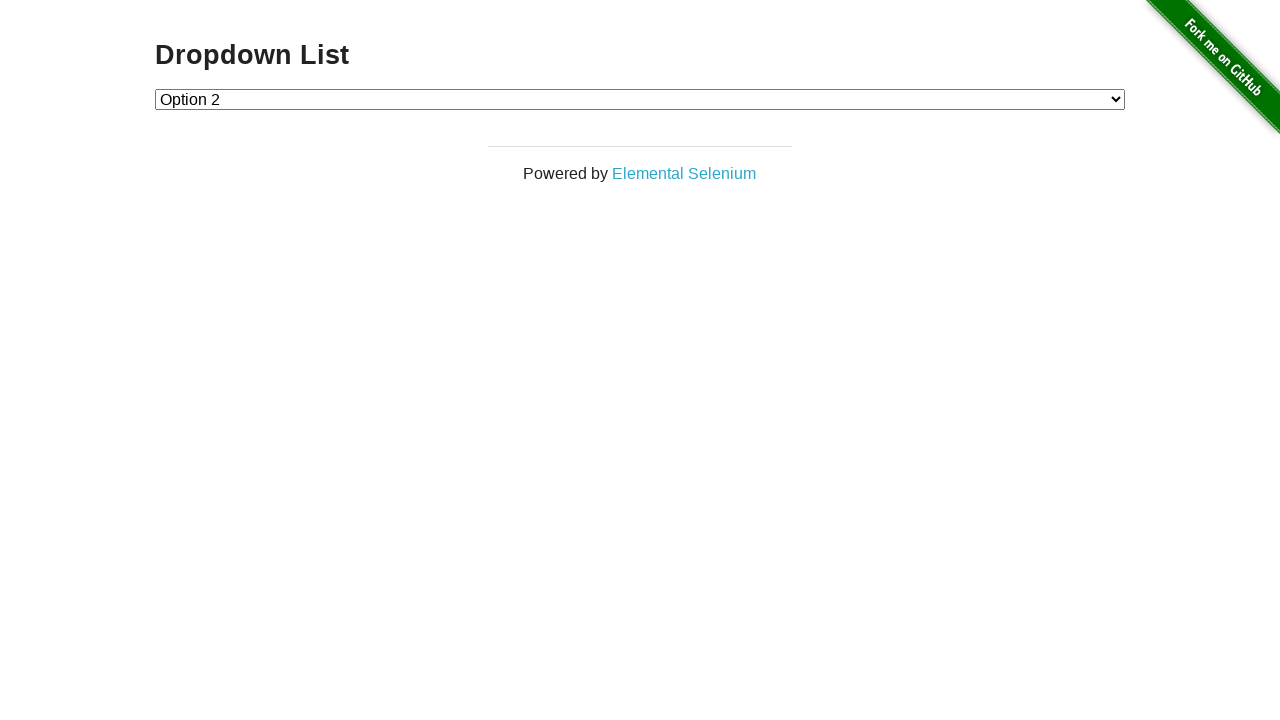